Tests the people with jobs list page by adding a new person, editing their details, and verifying the list updates correctly

Starting URL: https://kristinek.github.io/site/tasks/list_of_people_with_jobs.html

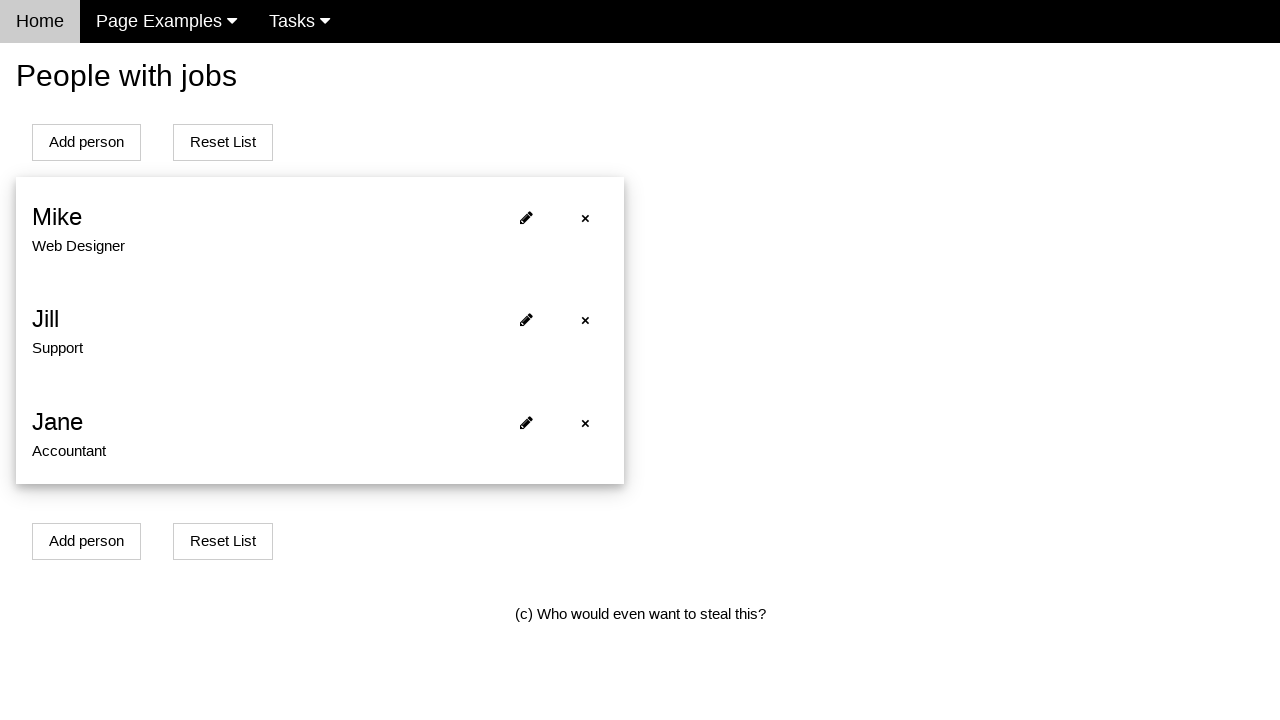

Clicked Add Person button to open modal at (86, 142) on #addPersonBtn
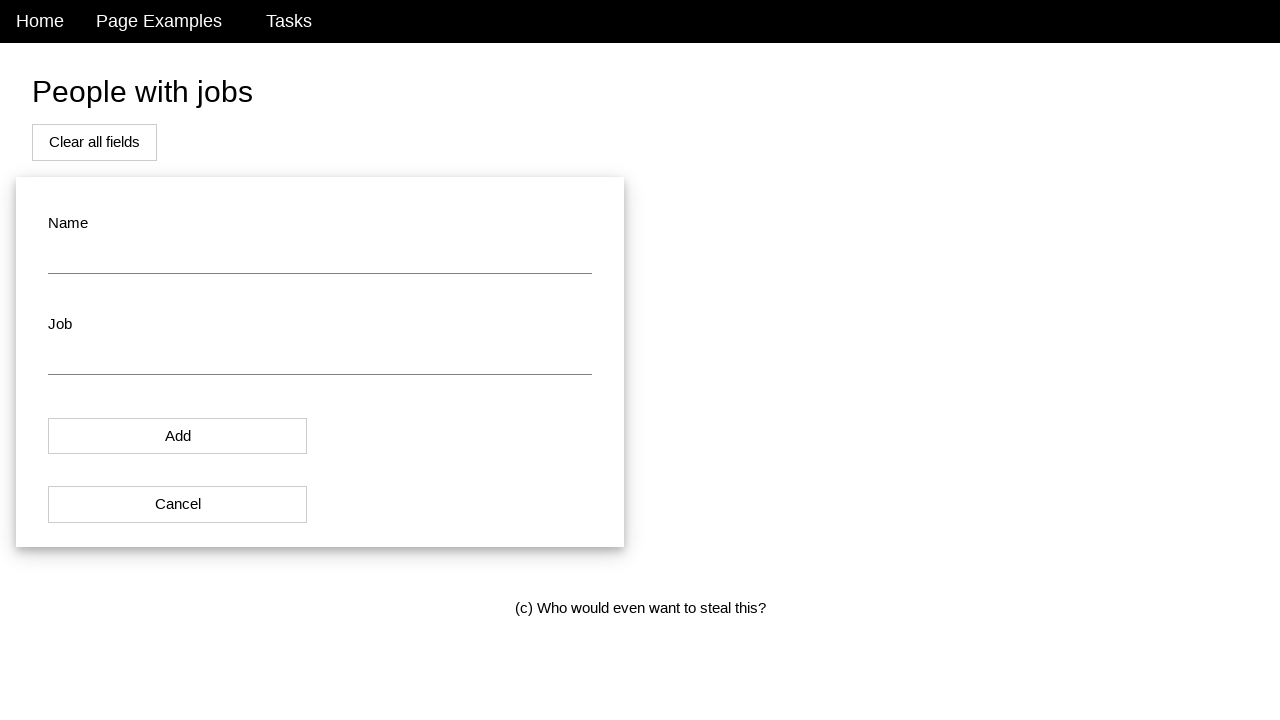

Cleared name input field on #name
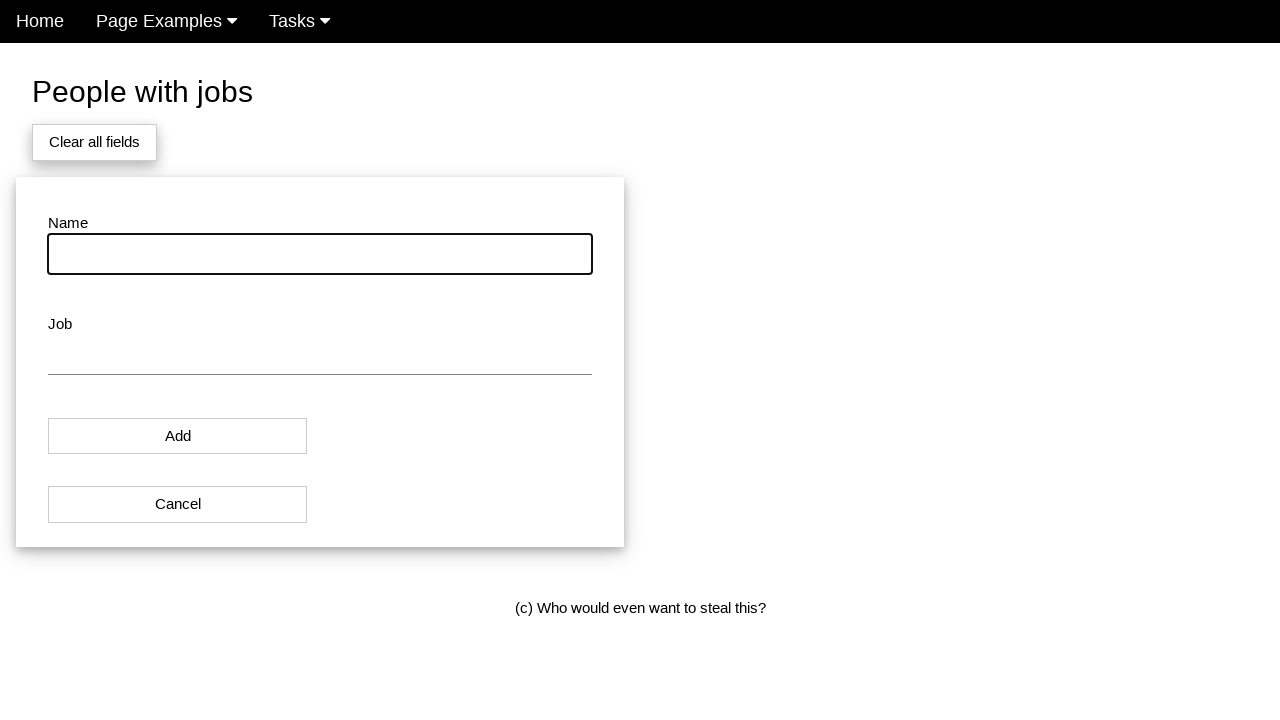

Filled name field with 'Sarah Connor' on #name
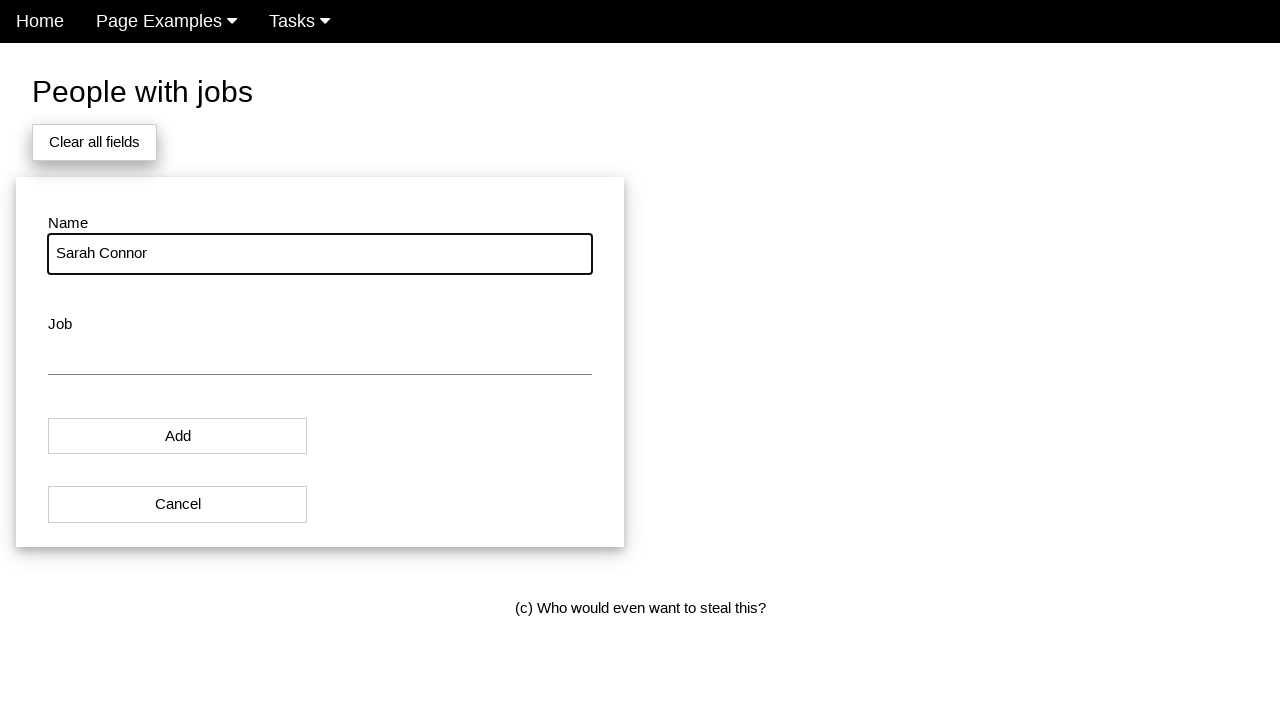

Cleared job input field on #job
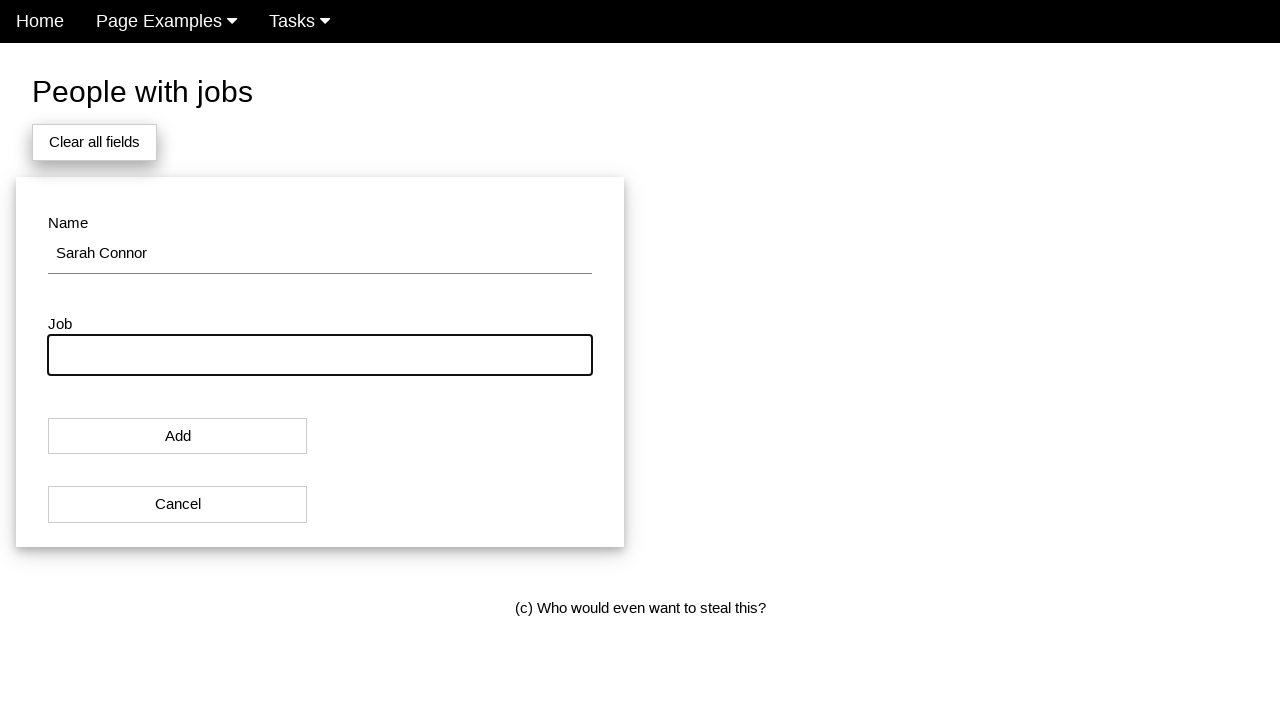

Filled job field with 'Software Engineer' on #job
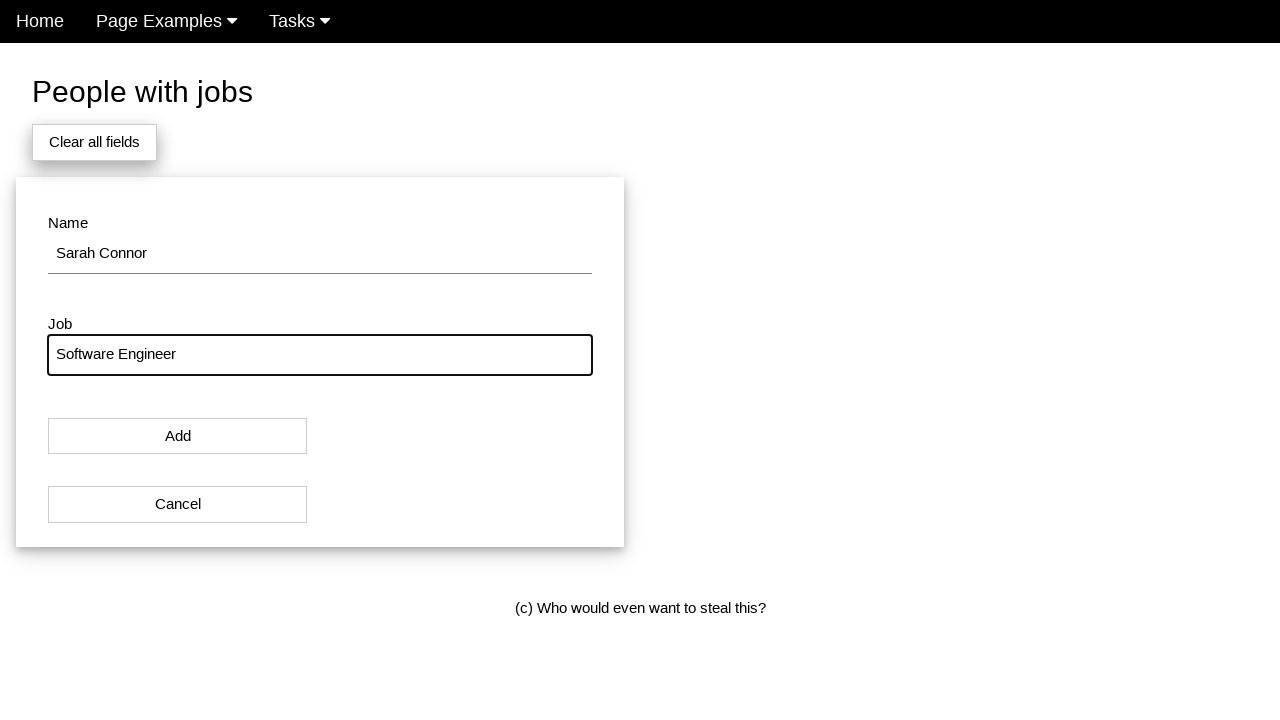

Clicked modal button to add new person at (178, 436) on #modal_button
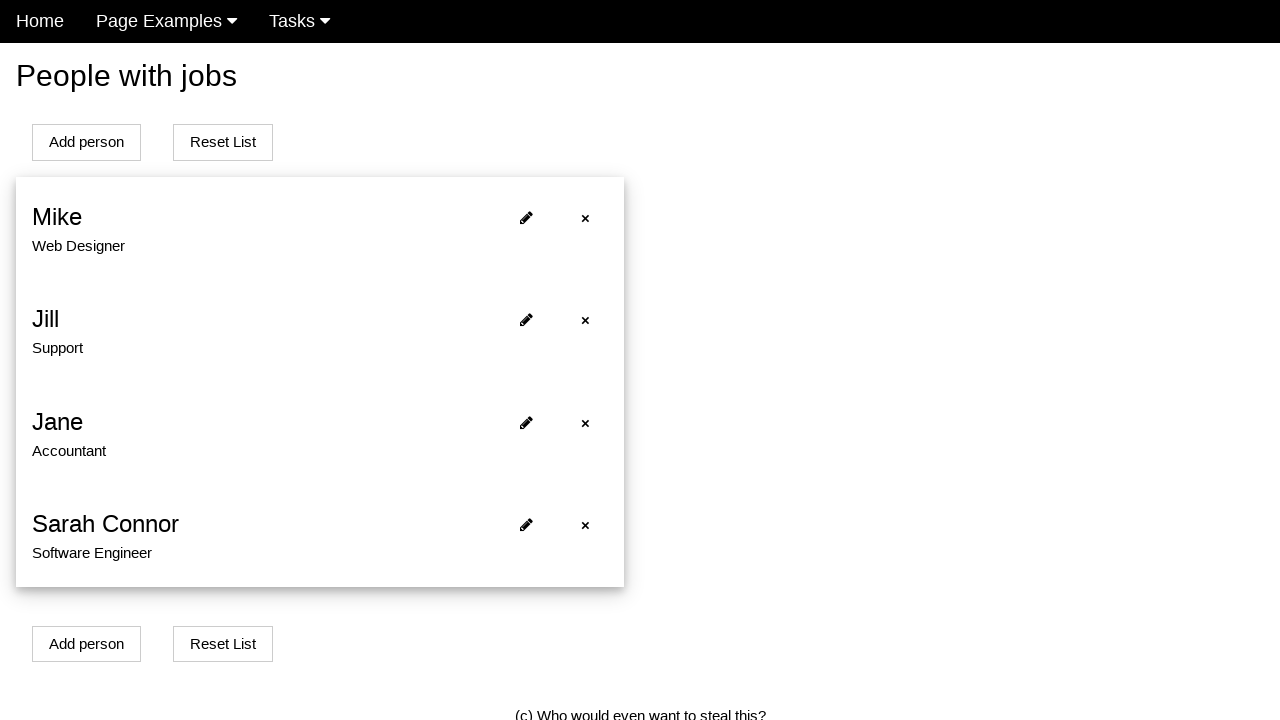

Clicked edit button on first person in the list at (526, 217) on #person0 > span.w3-closebtn.editbtn.w3-padding.w3-margin-right.w3-medium > i
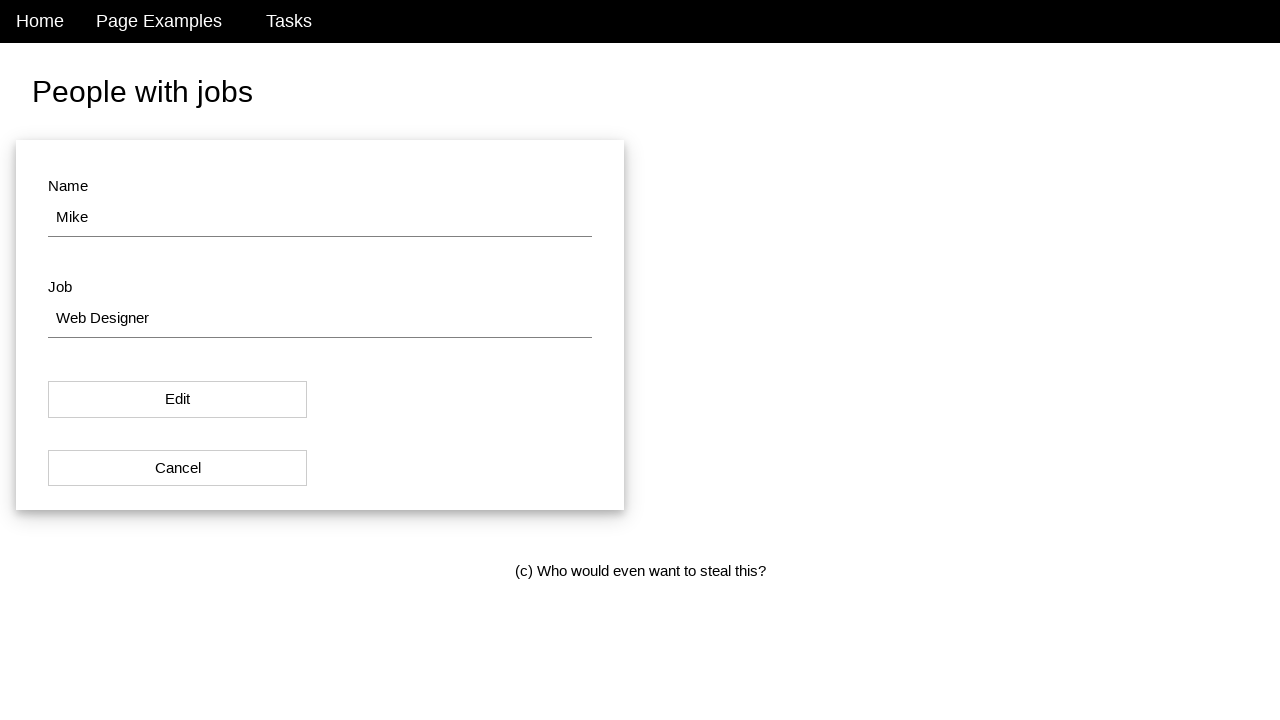

Cleared name input field for editing on #name
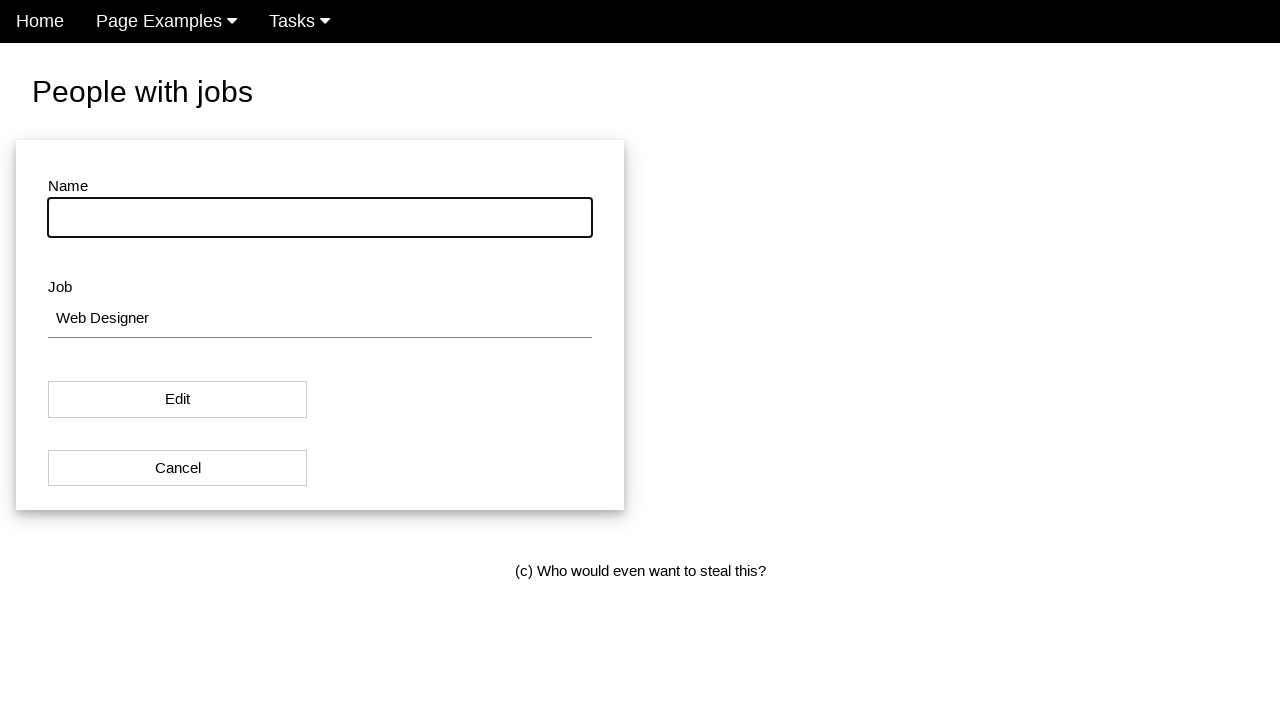

Cleared job input field for editing on #job
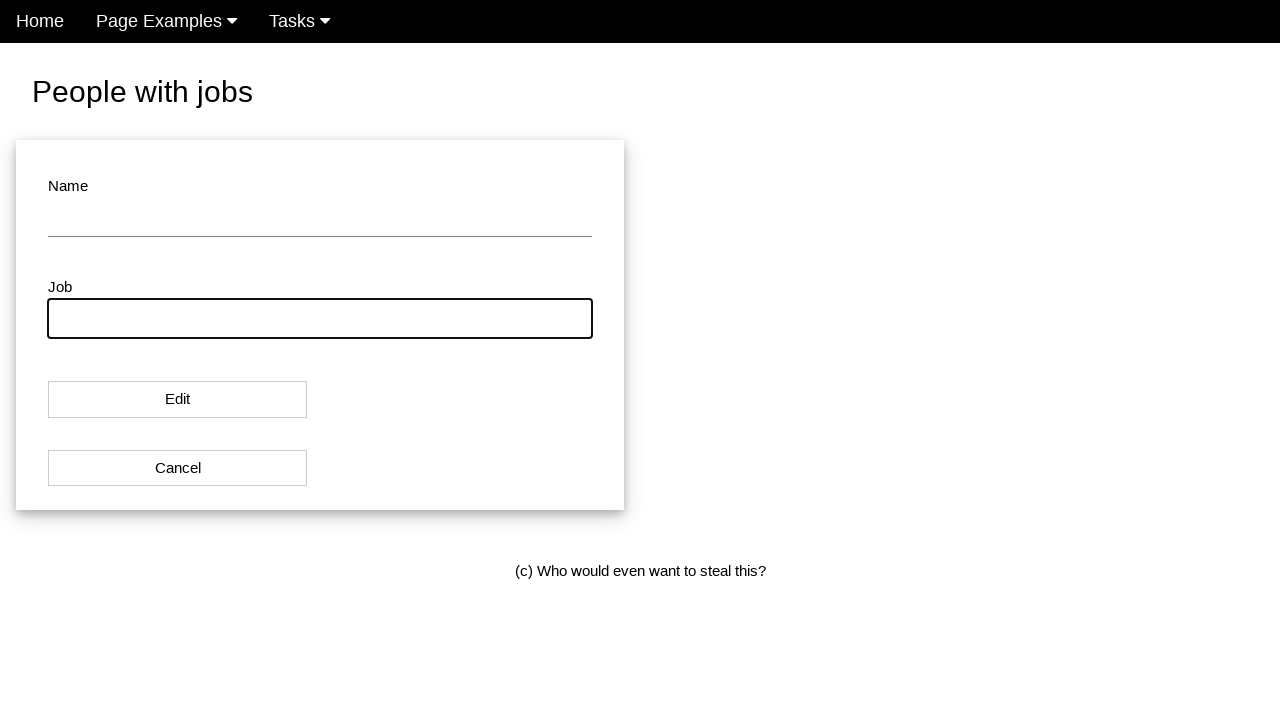

Filled name field with 'Mike Smith' on #name
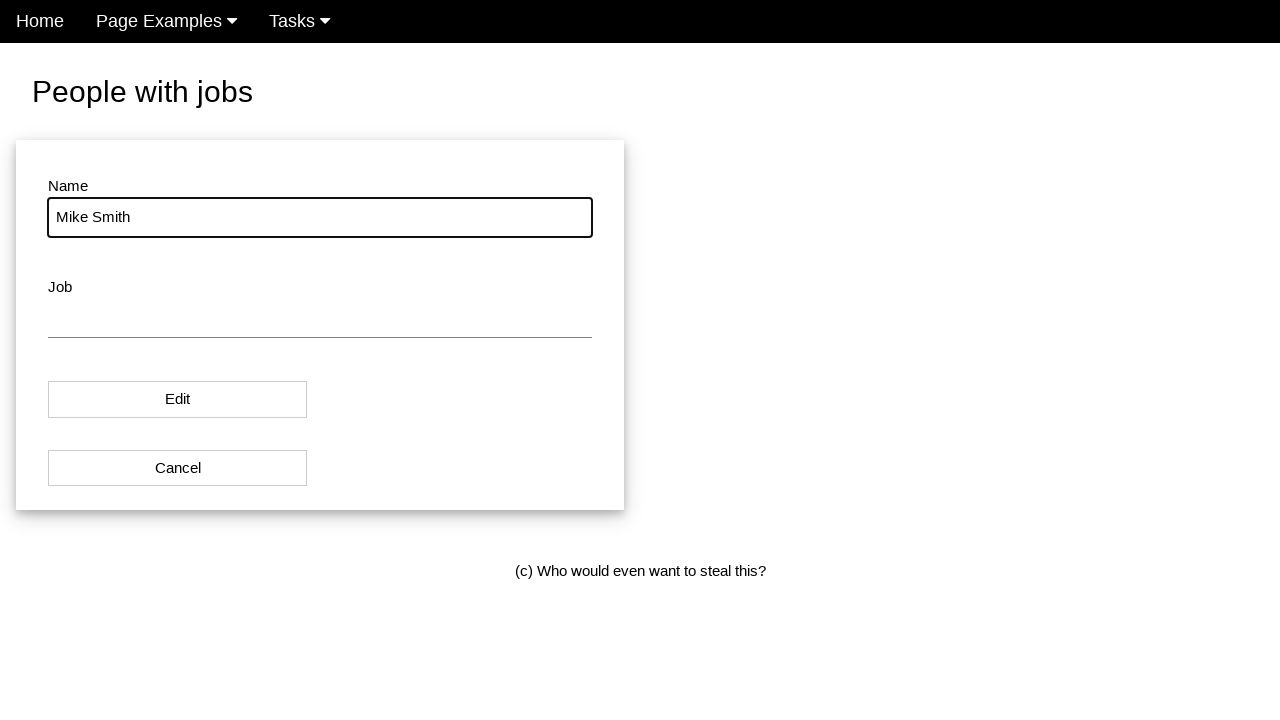

Filled job field with 'Web Designer' on #job
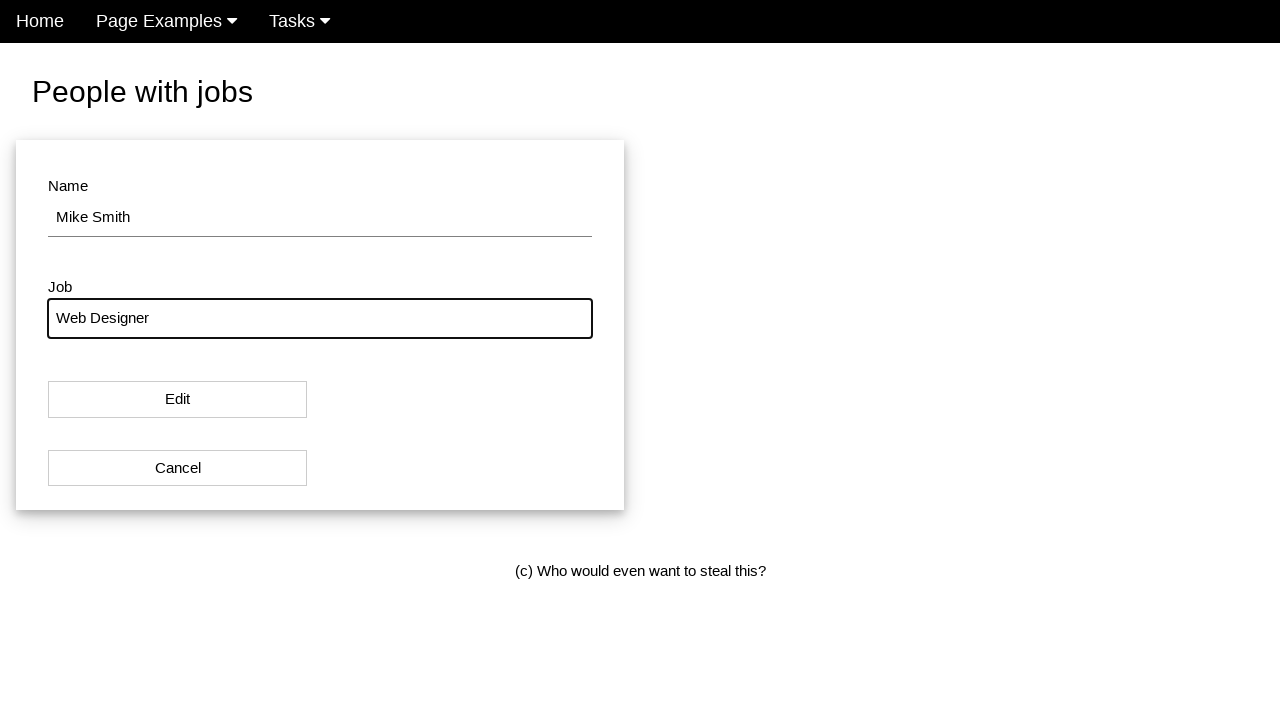

Clicked modal button to save edited person details at (178, 400) on #modal_button
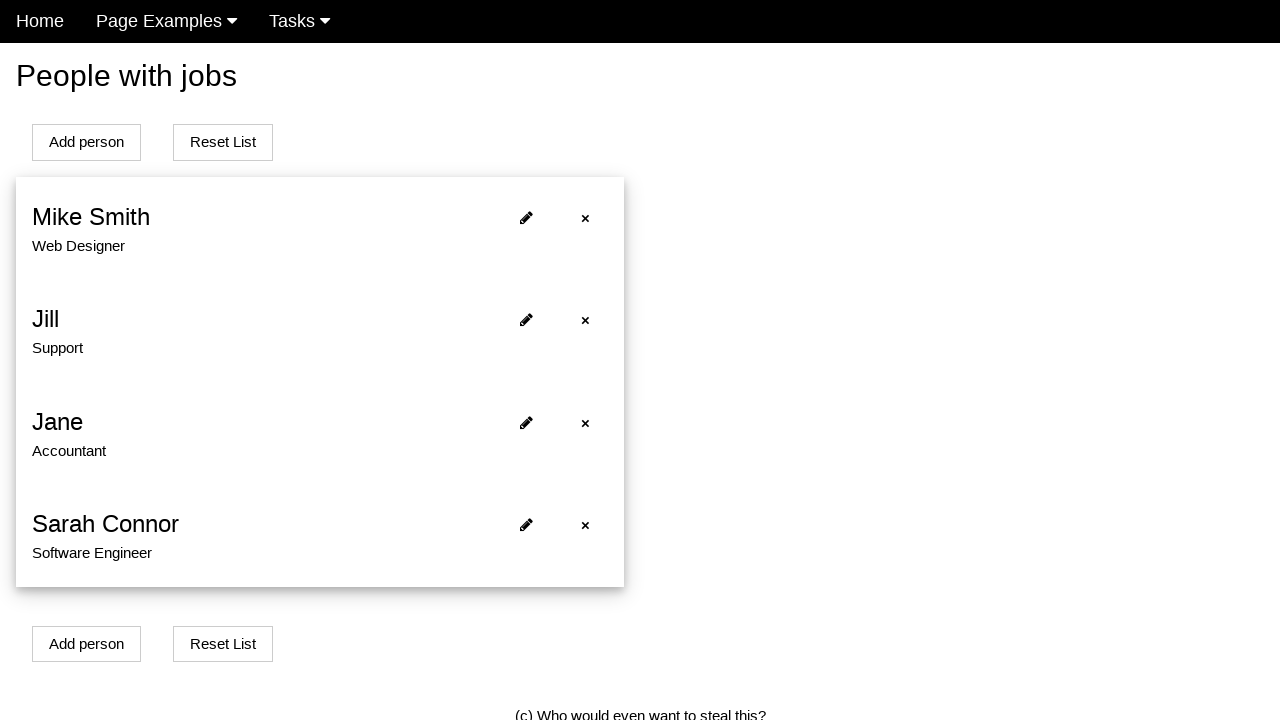

Verified updated person is displayed in the list
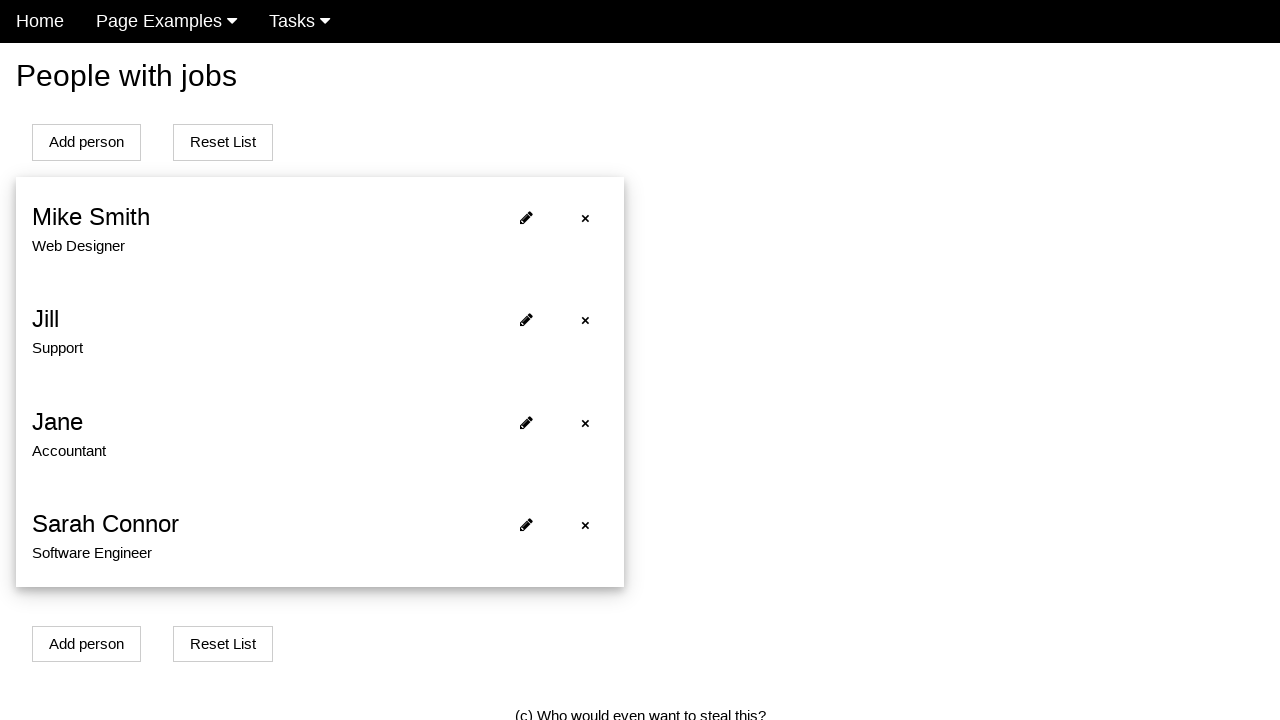

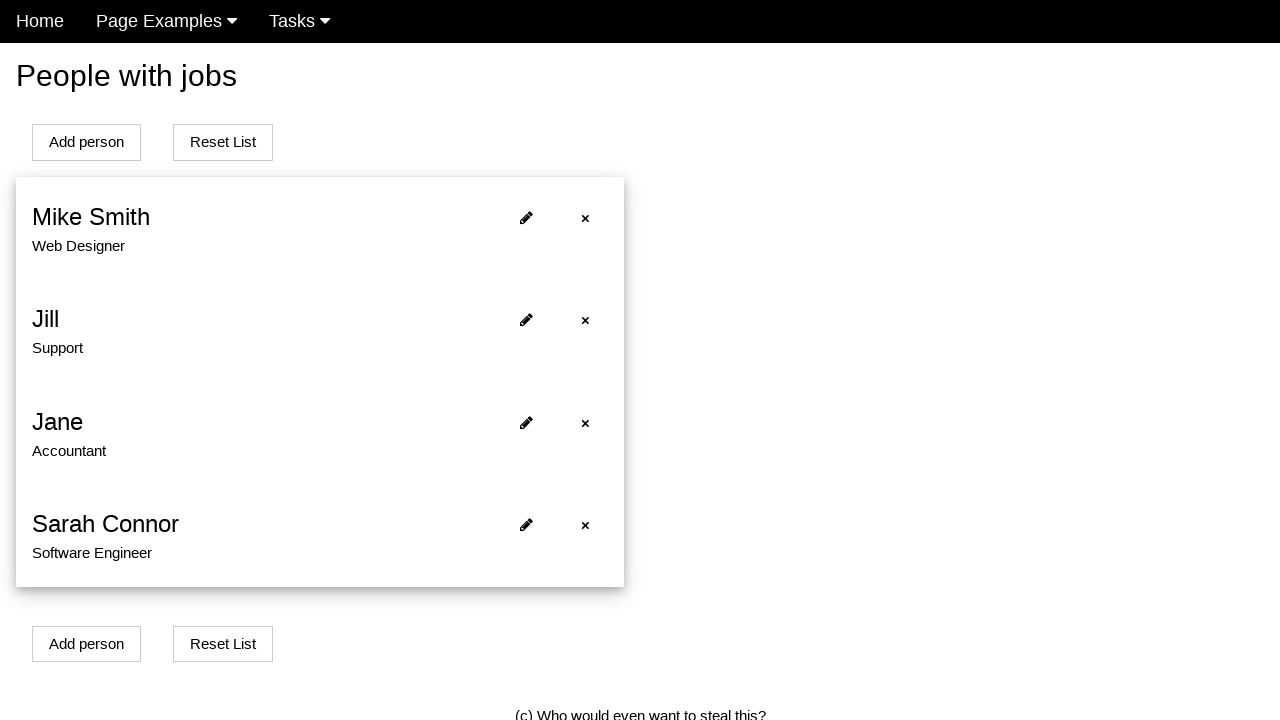